Tests contact icons including GitHub link, email mailto link, and LinkedIn link functionality

Starting URL: https://ateto1204.github.io/

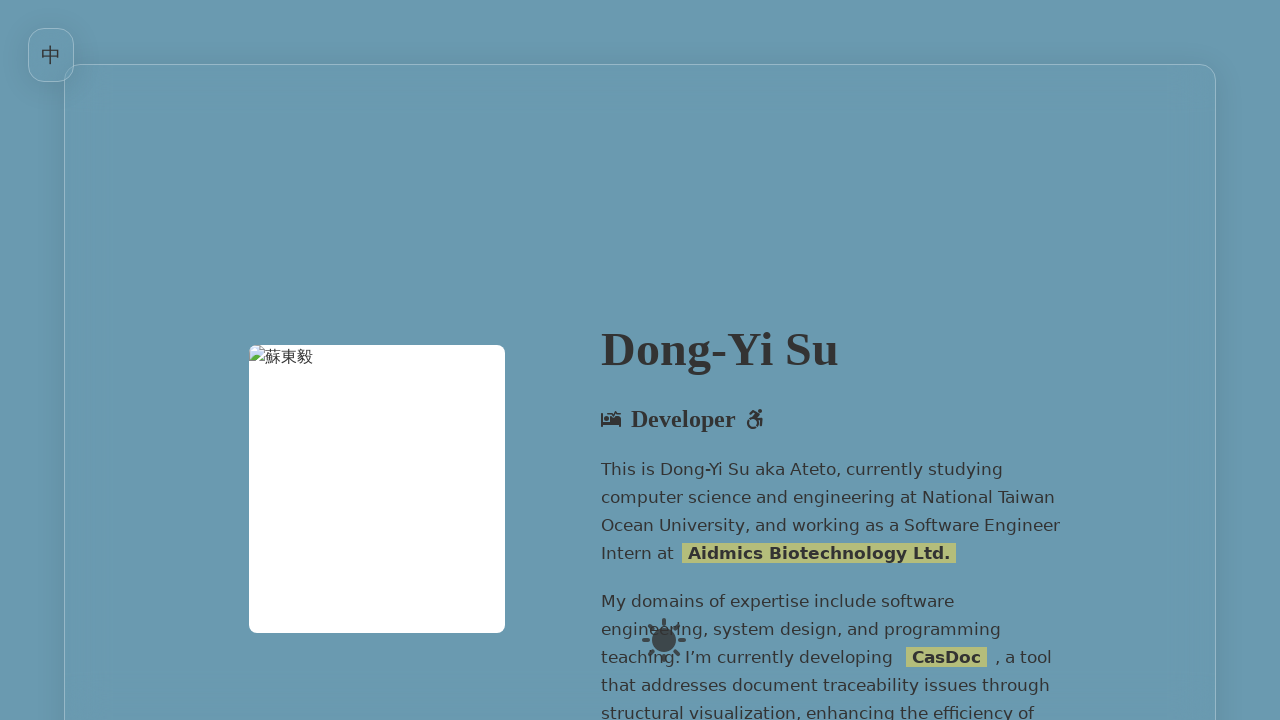

Clicked GitHub contact link and waited for popup at (237, 360) on a[href*="github.com"] >> nth=0
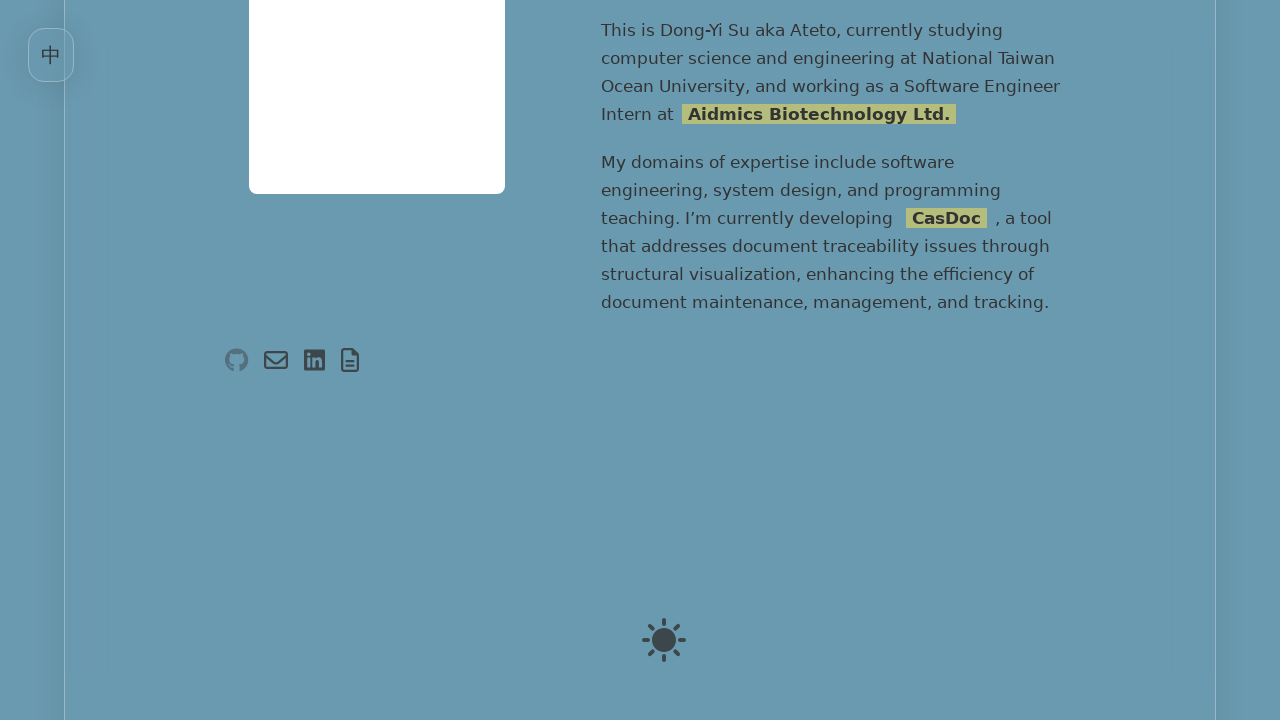

Retrieved email mailto link href attribute
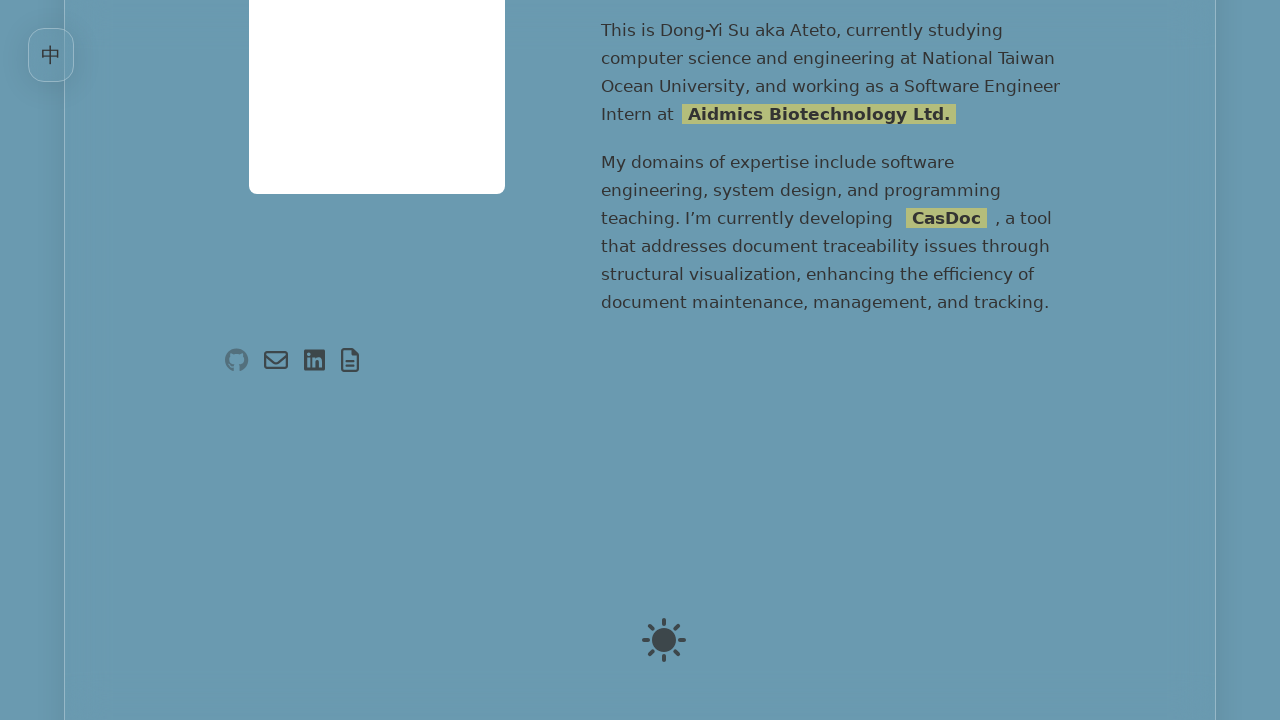

Verified email mailto link contains 'mailto:' prefix
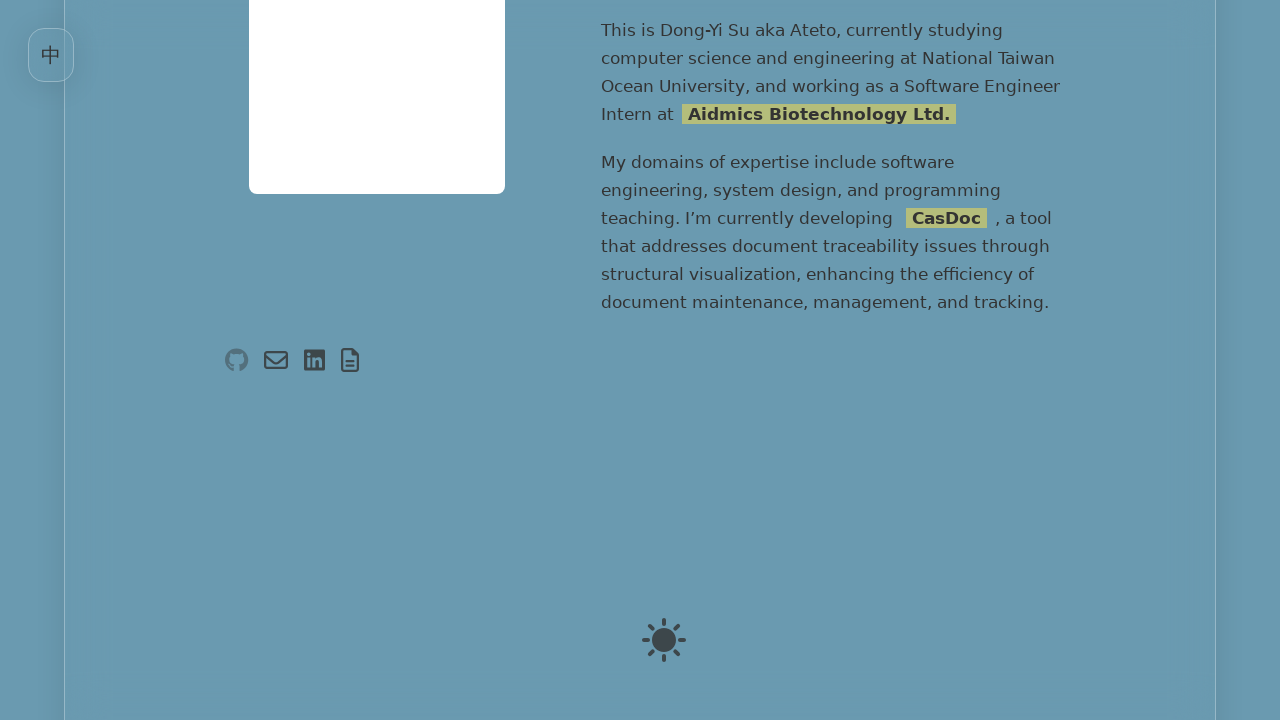

Clicked LinkedIn contact link and waited for popup at (315, 360) on a[href*="linkedin.com"] >> nth=0
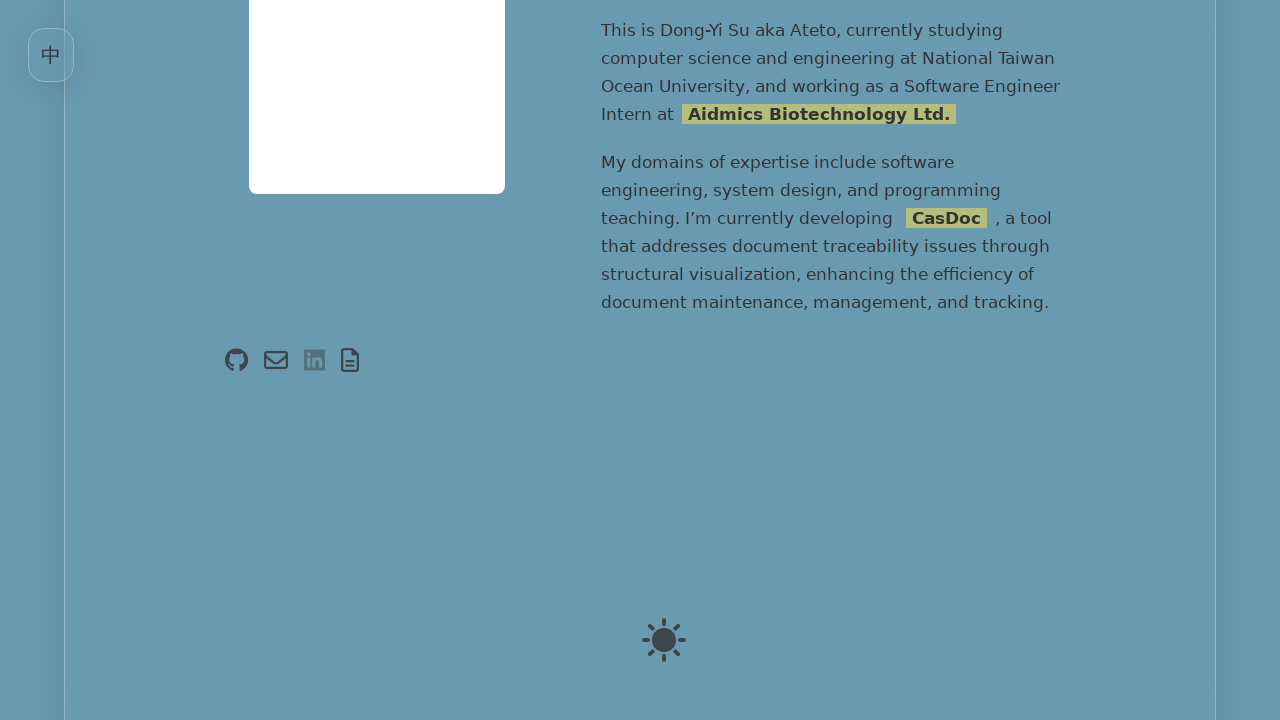

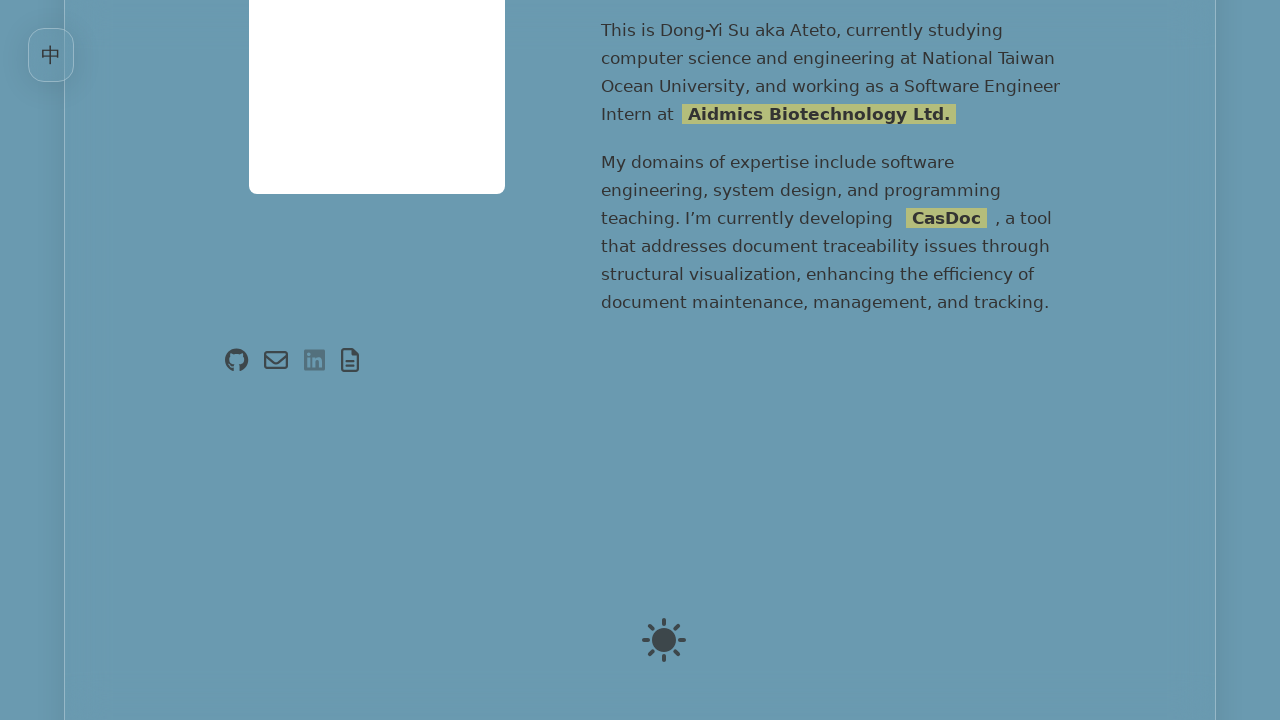